Tests file download functionality by clicking a download button, waiting for the download event, and verifying the downloaded file has the expected filename.

Starting URL: https://commitquality.com/practice-file-download

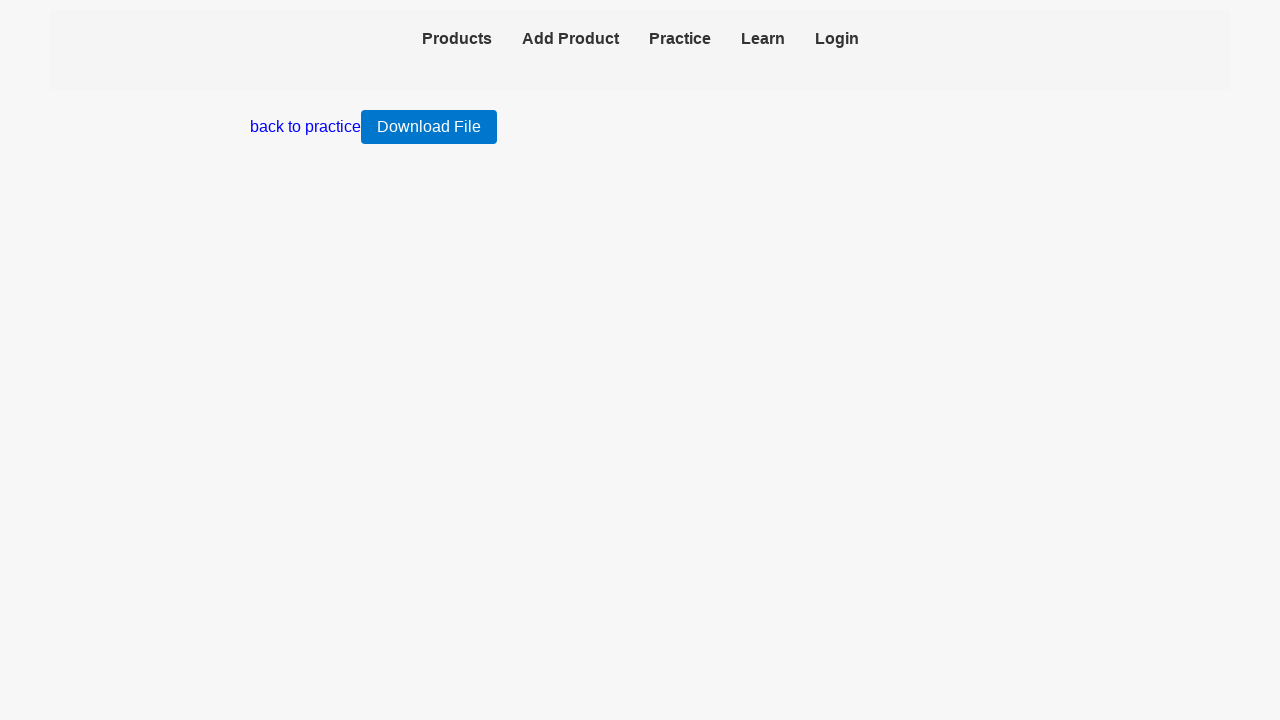

Navigated to file download practice page
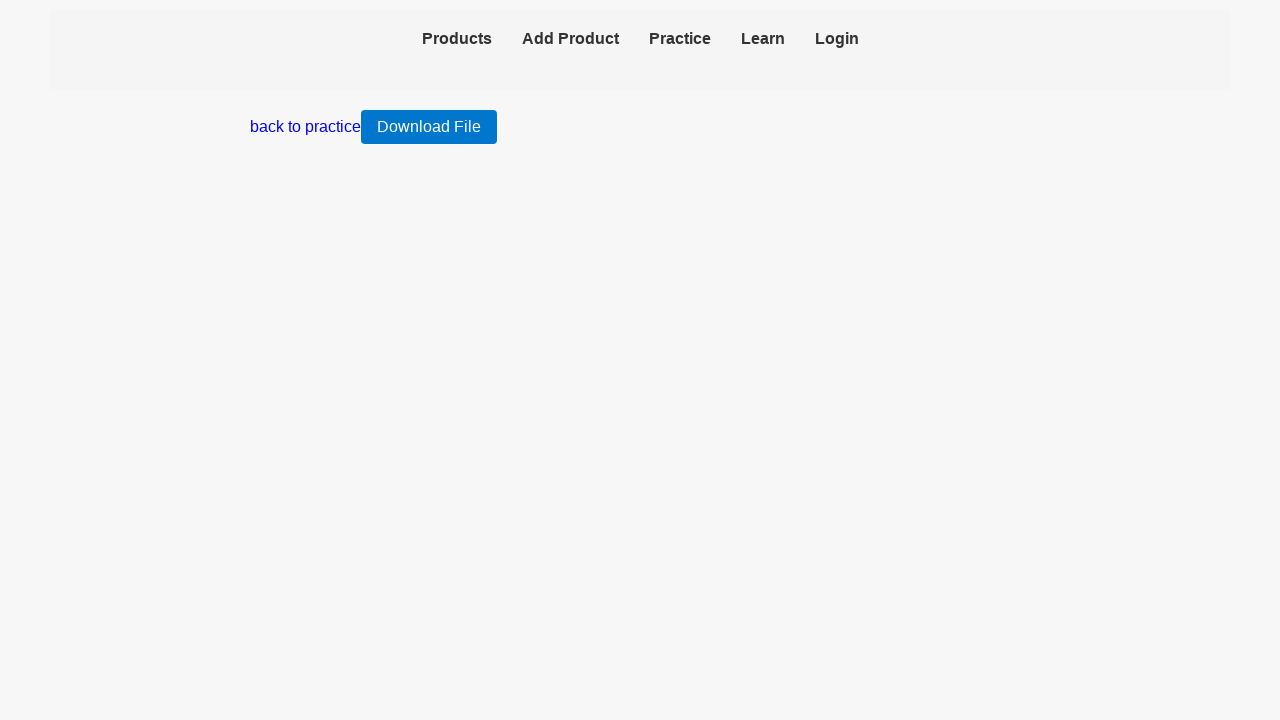

Clicked 'Download File' button and download event triggered at (429, 127) on internal:role=button[name="Download File"i]
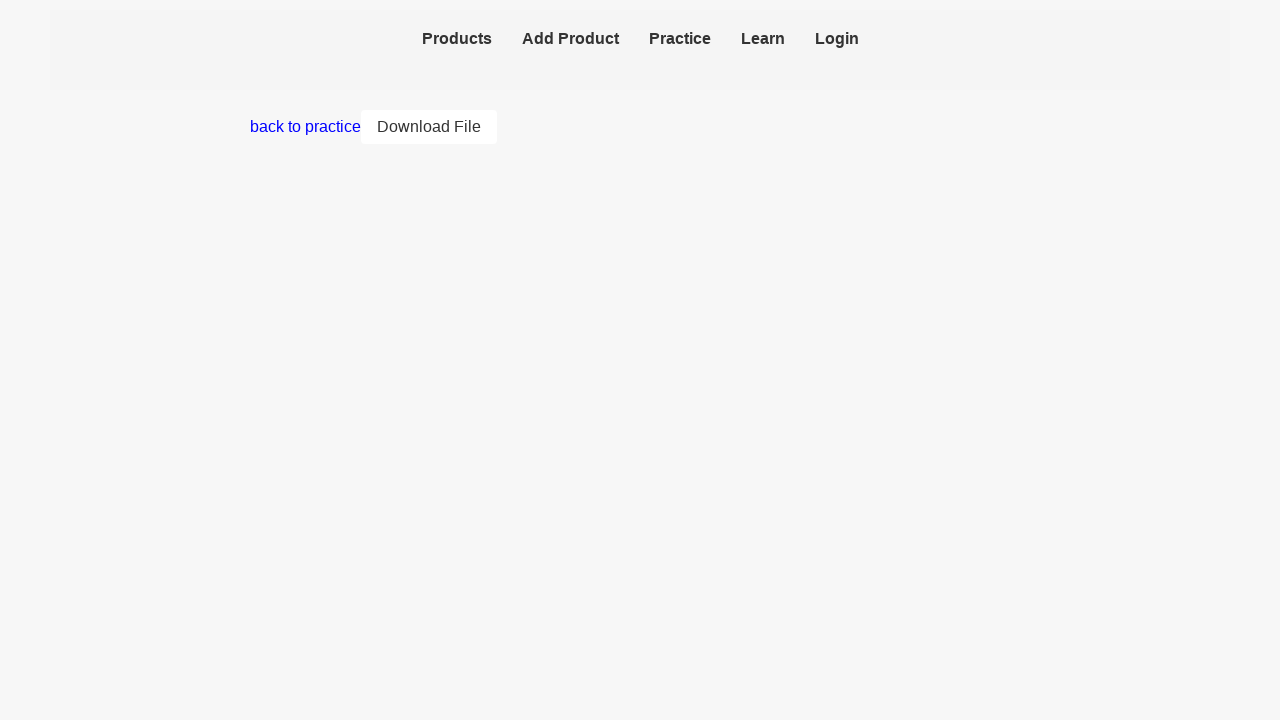

Captured download object from download event
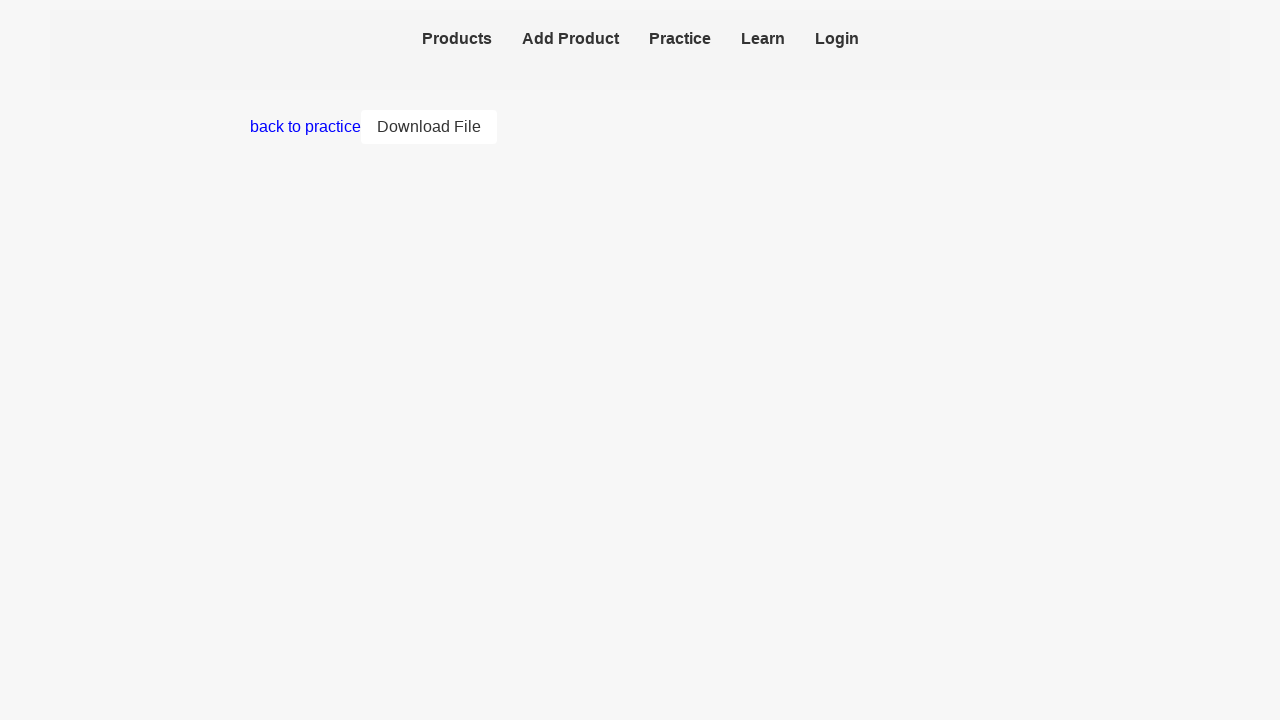

Verified downloaded file has expected filename 'dummy_file.txt'
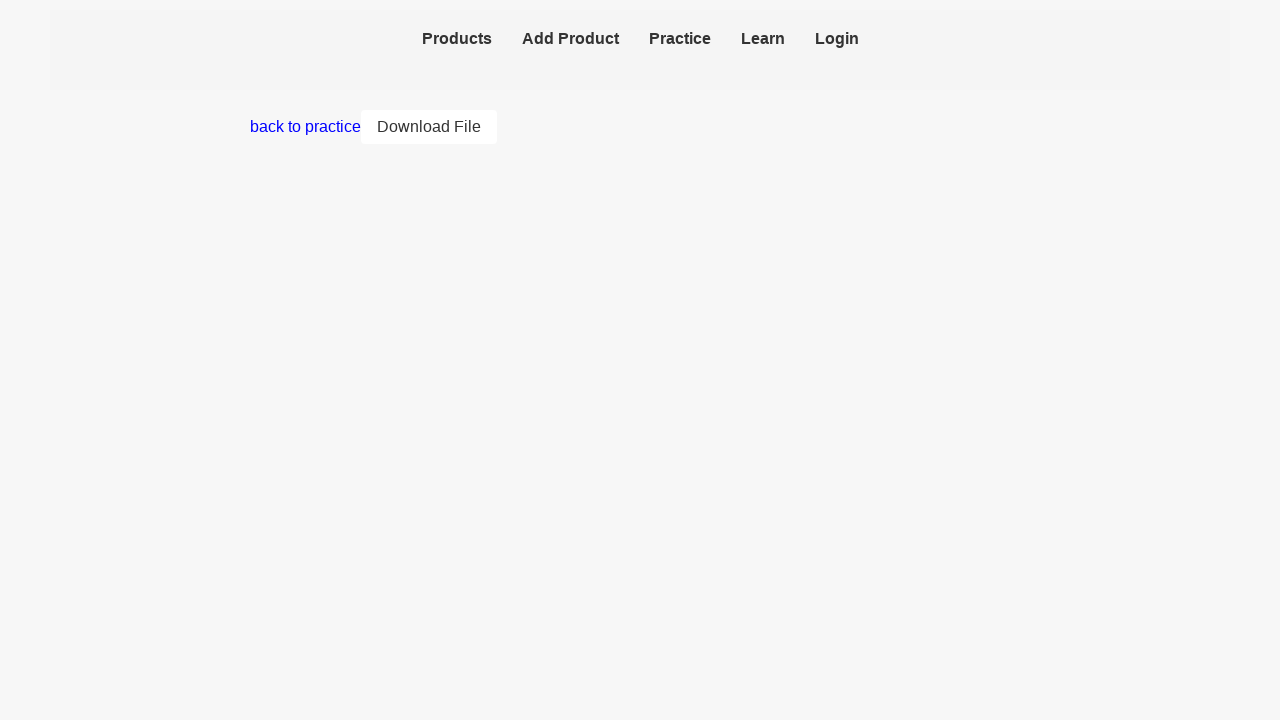

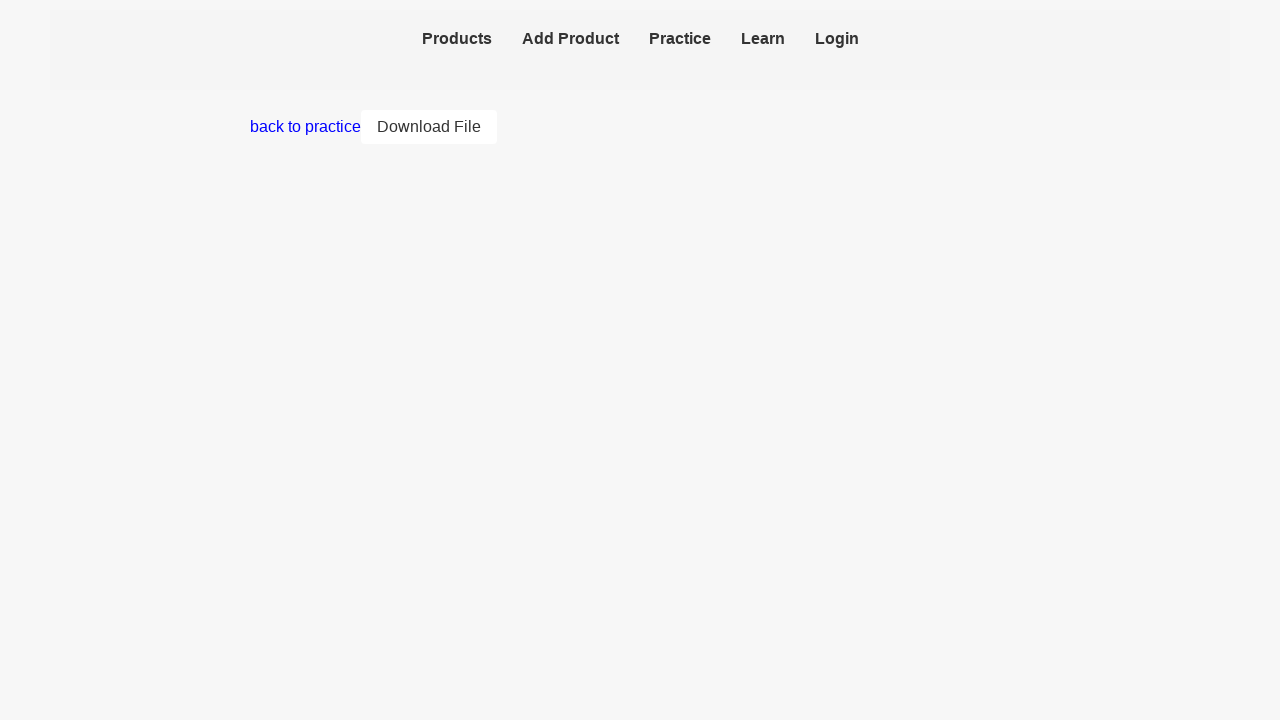